Tests dropdown selection functionality by selecting various options from fruit and language dropdowns using different selection methods

Starting URL: https://letcode.in/dropdowns

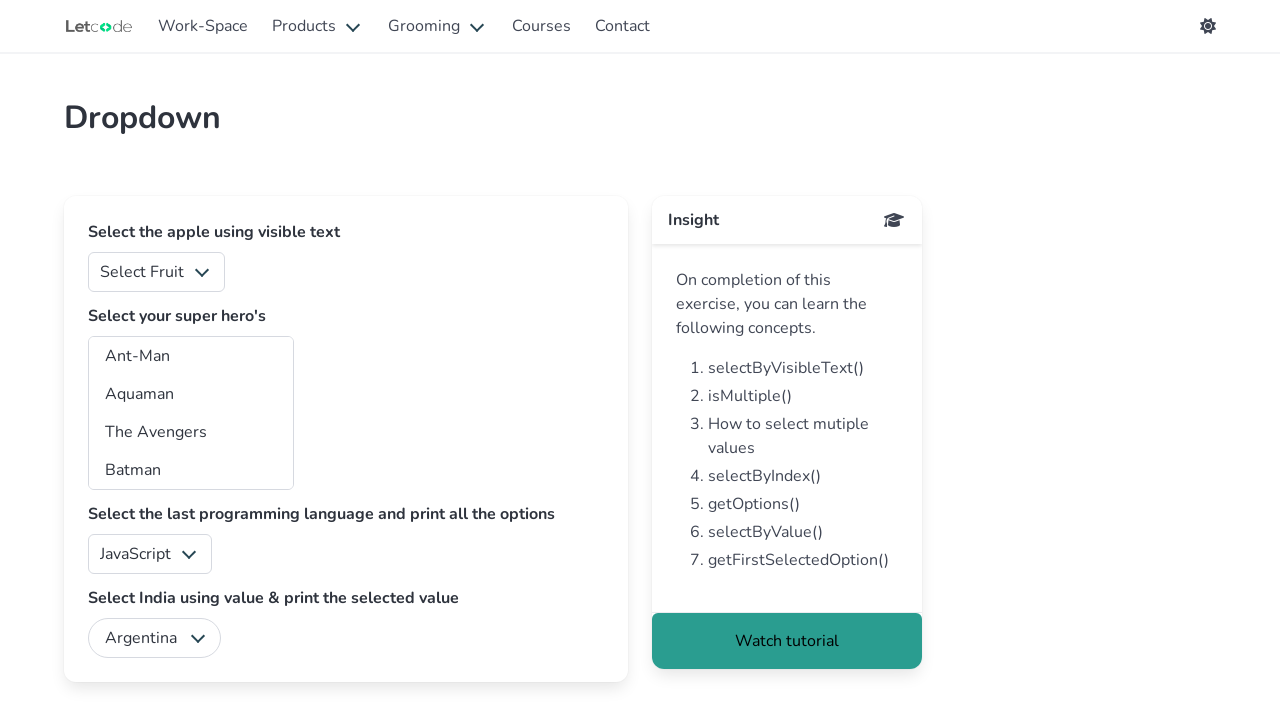

Selected 'Orange' from fruits dropdown by visible text on #fruits
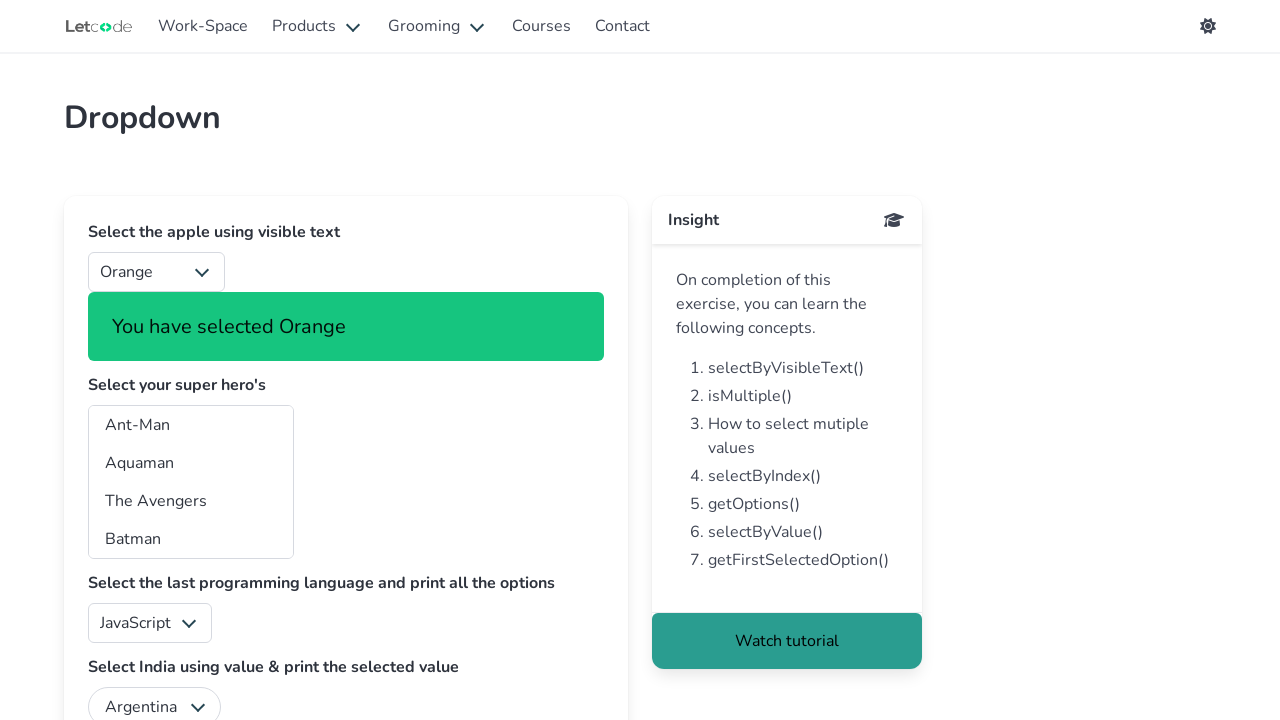

Selected 'Java' from language dropdown by visible text on #lang
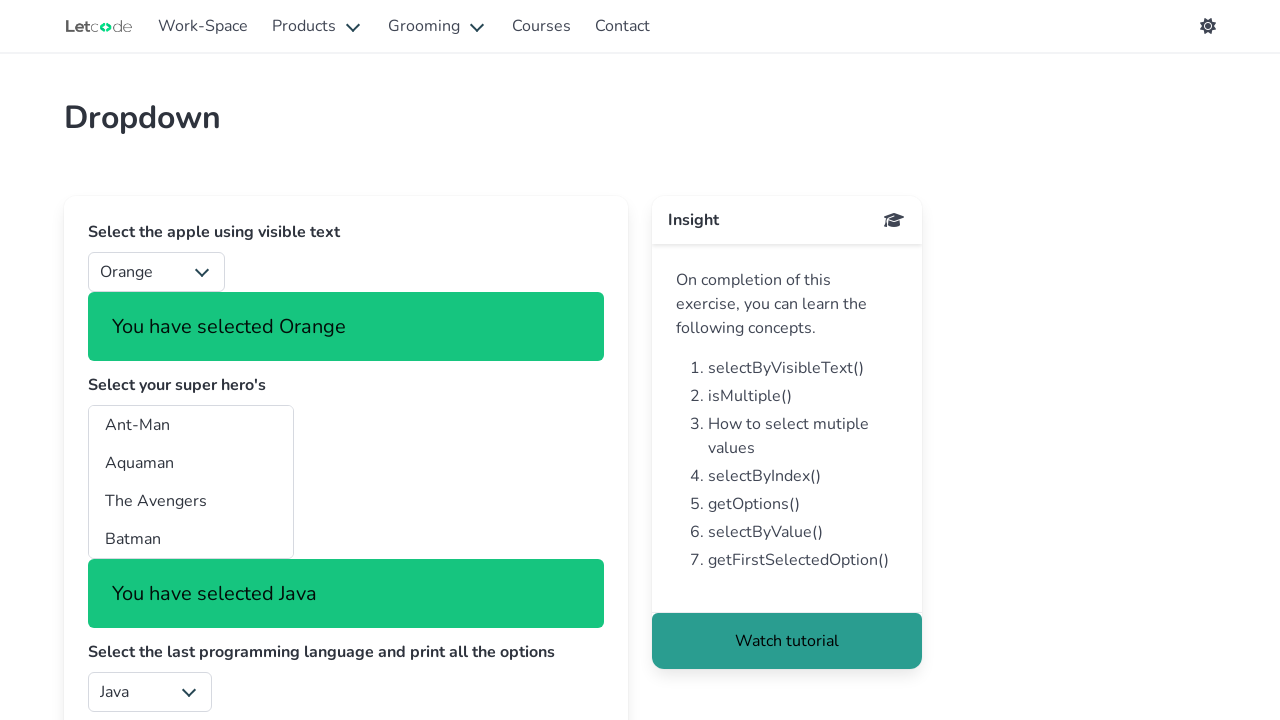

Selected option at index 1 from fruits dropdown on #fruits
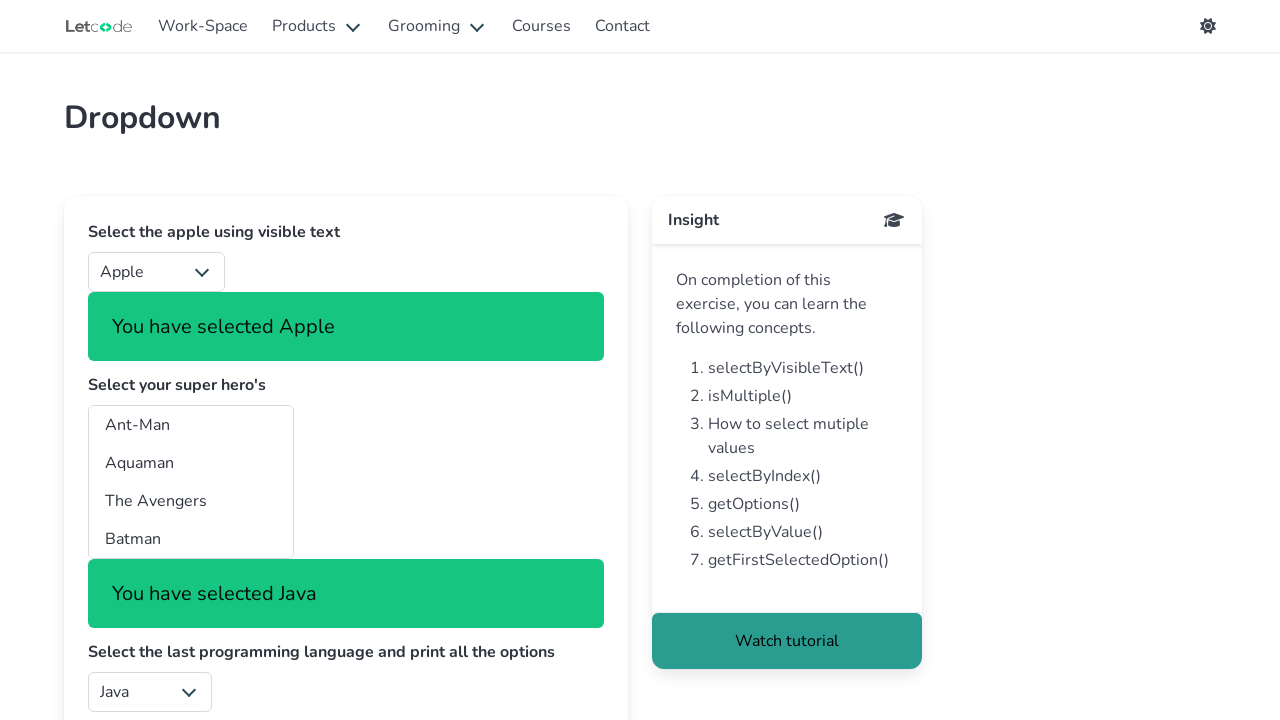

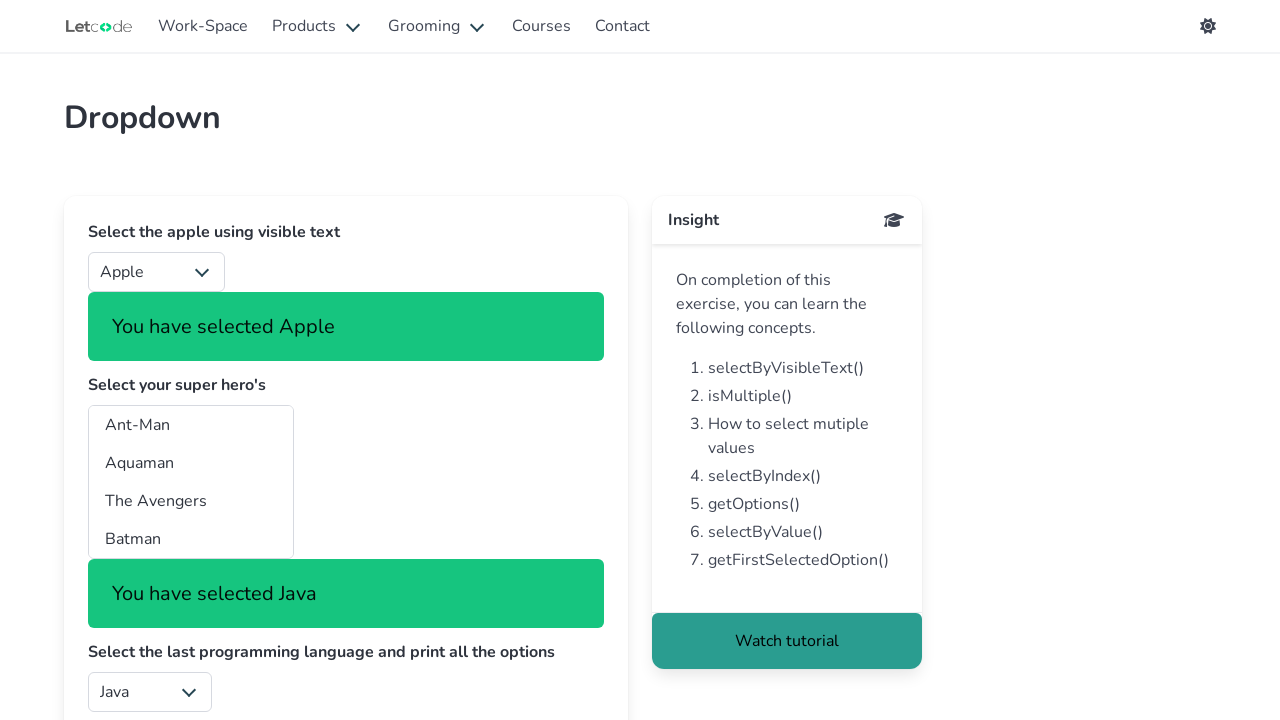